Tests the search functionality on Bluestone jewelry website by searching for "rings" and filtering results by price (below Rs 10000)

Starting URL: https://www.bluestone.com

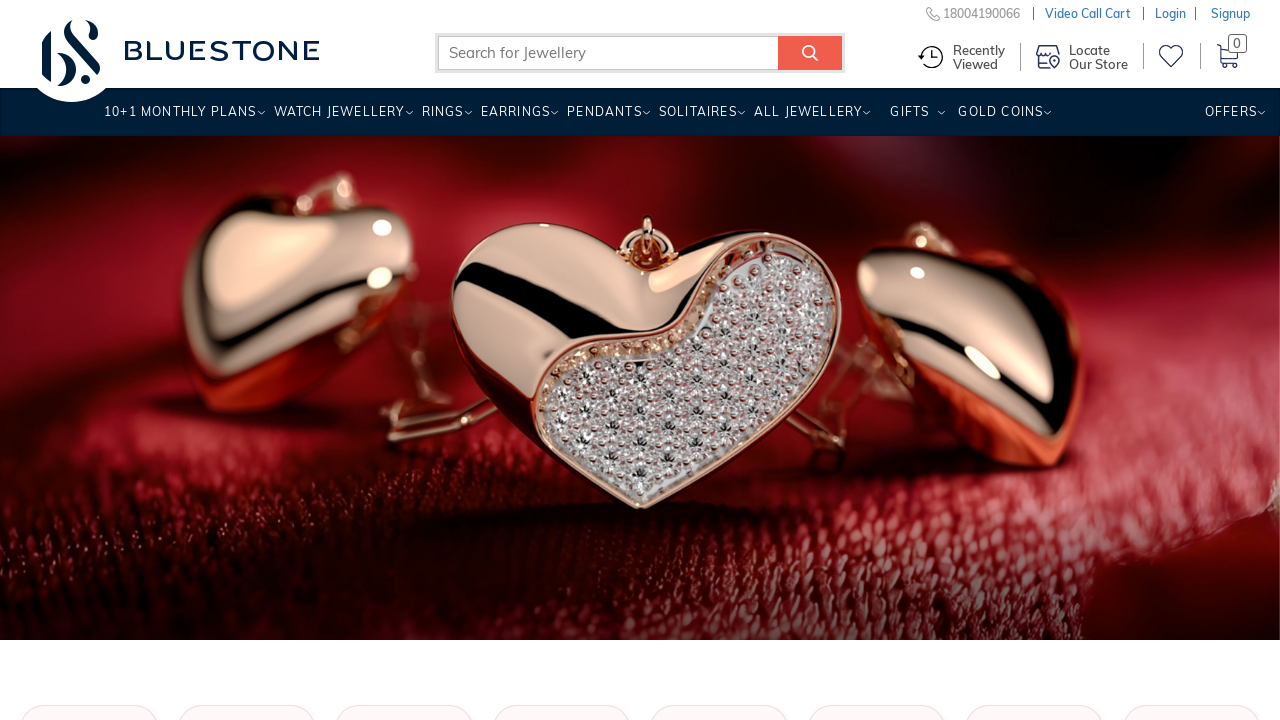

Filled search box with 'rings' on input.form-text.typeahead
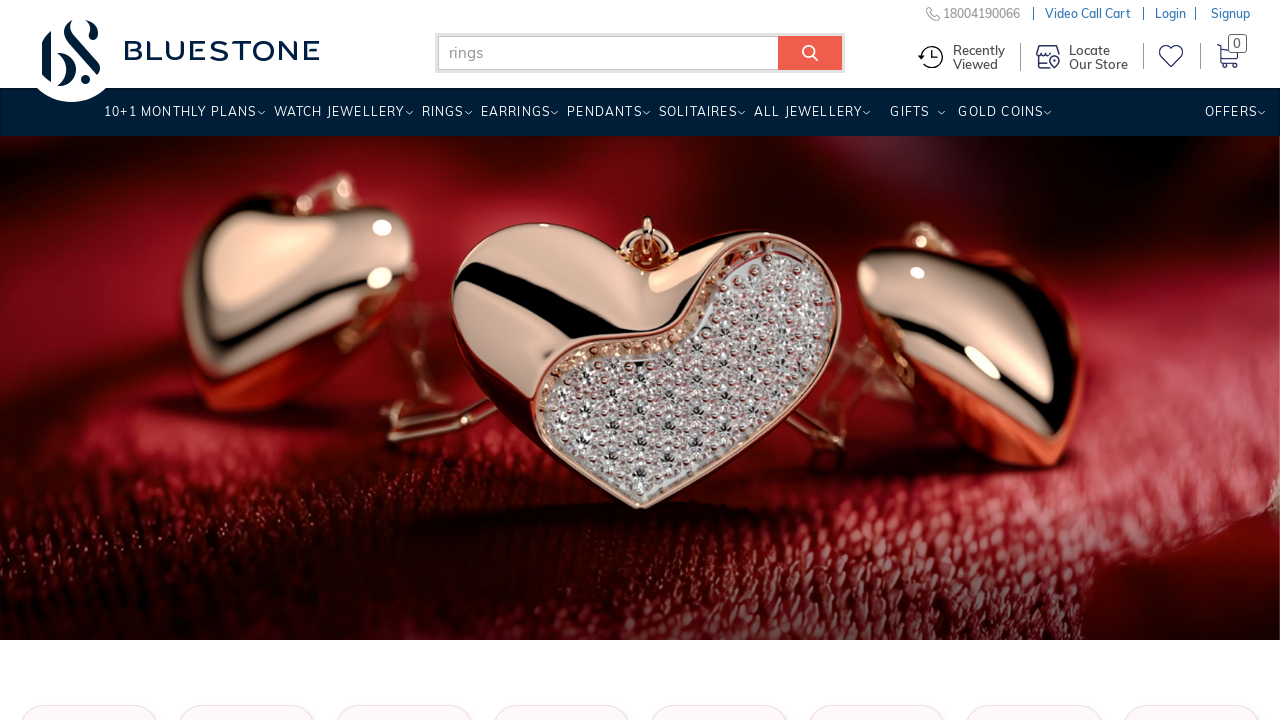

Clicked search submit button at (810, 53) on input[name='submit_search']
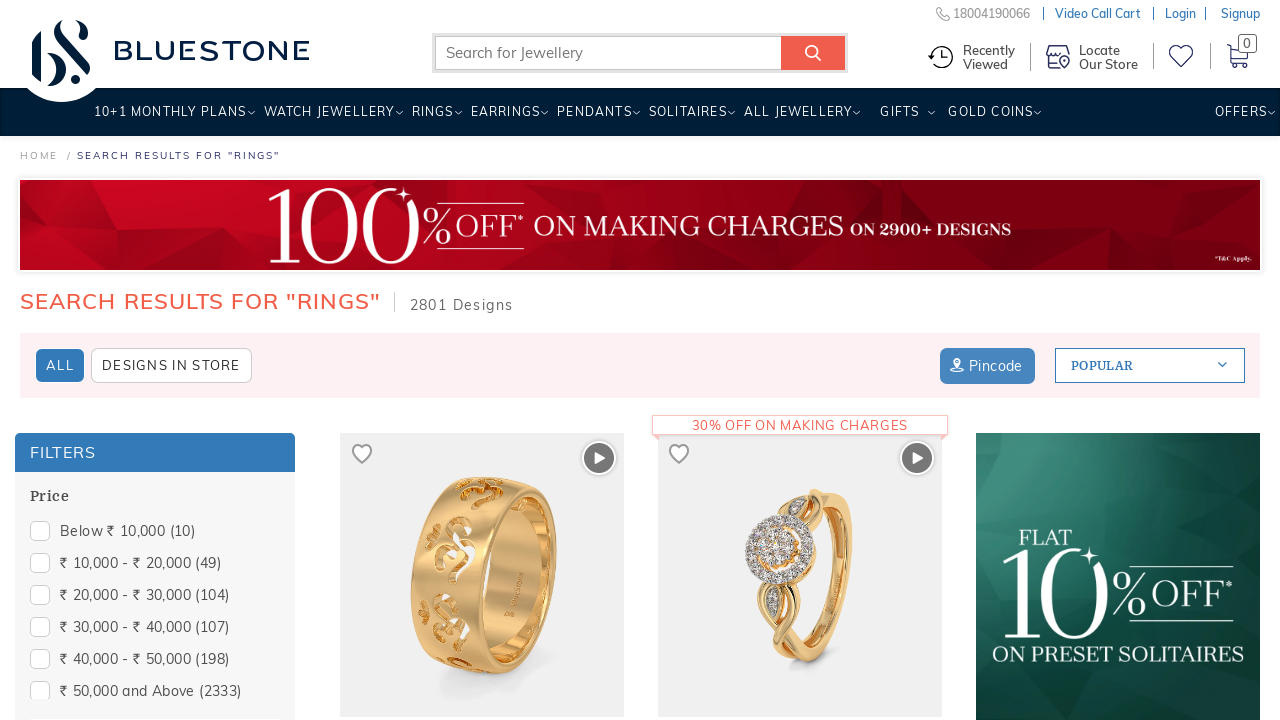

Search results and price filter section loaded
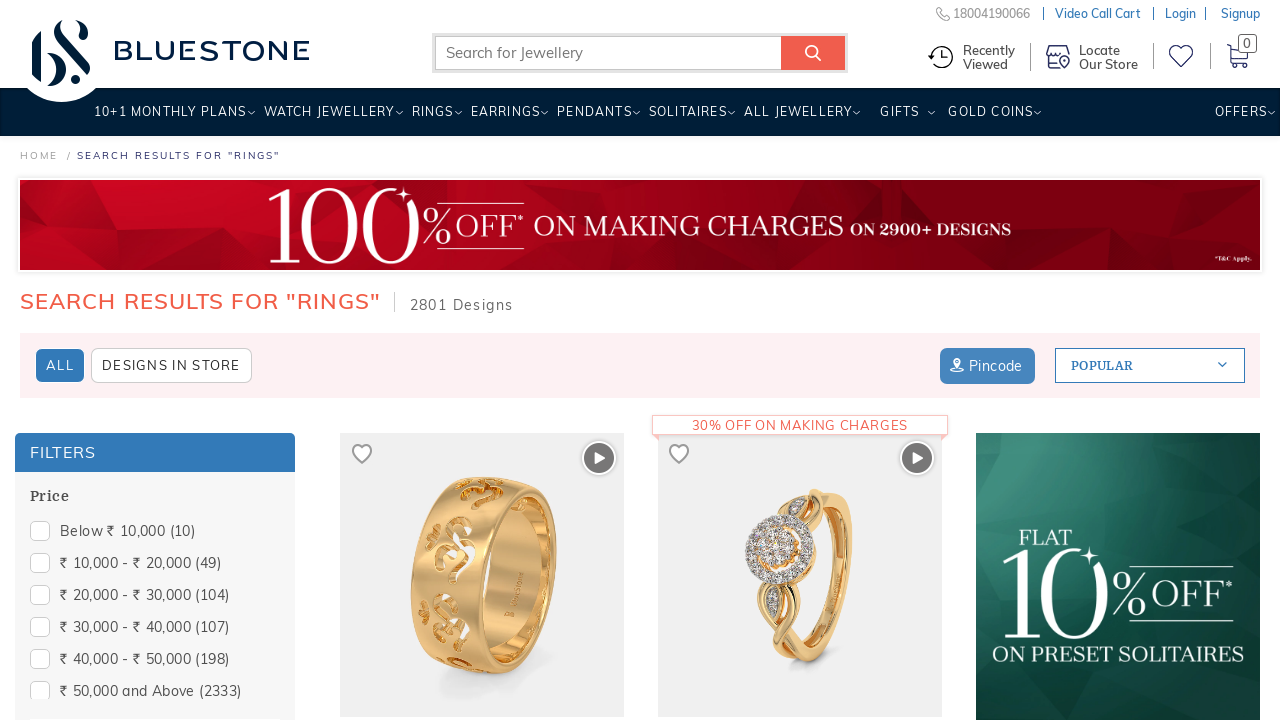

Hovered over price filter section at (155, 593) on section#Price-form
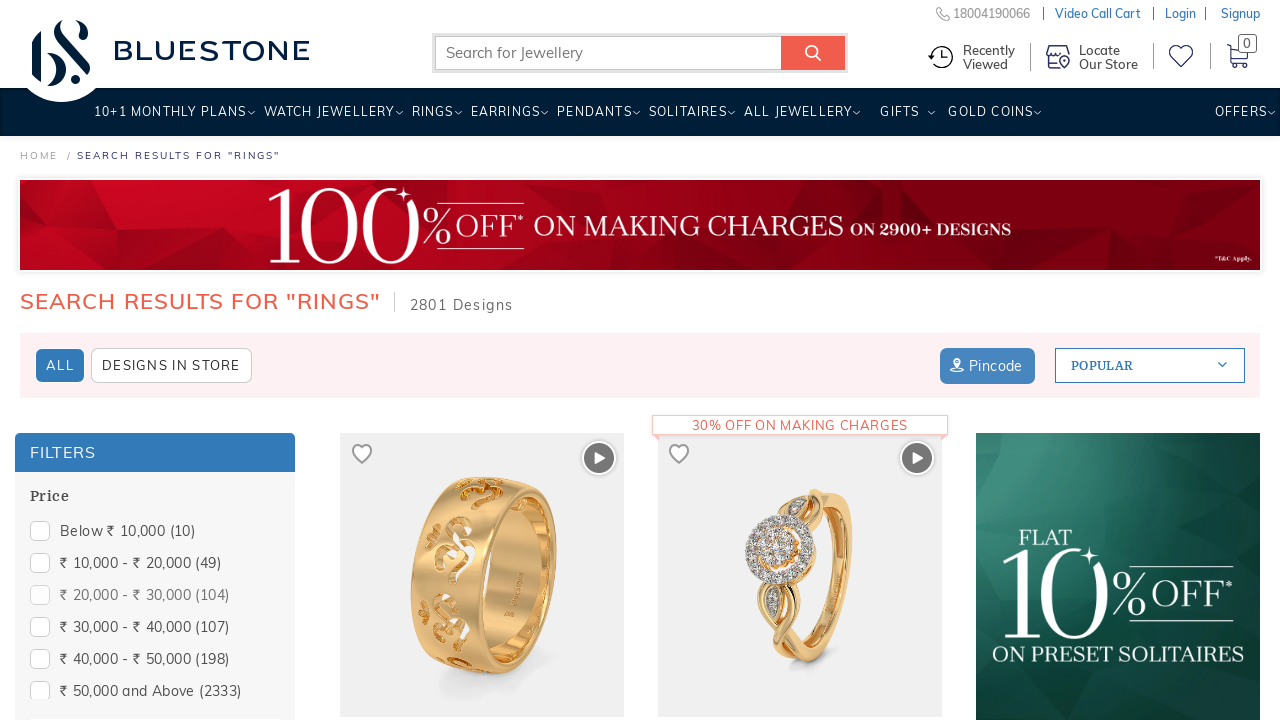

Clicked 'below rs 10000' price filter option at (155, 532) on span[data-displayname='below rs 10000']
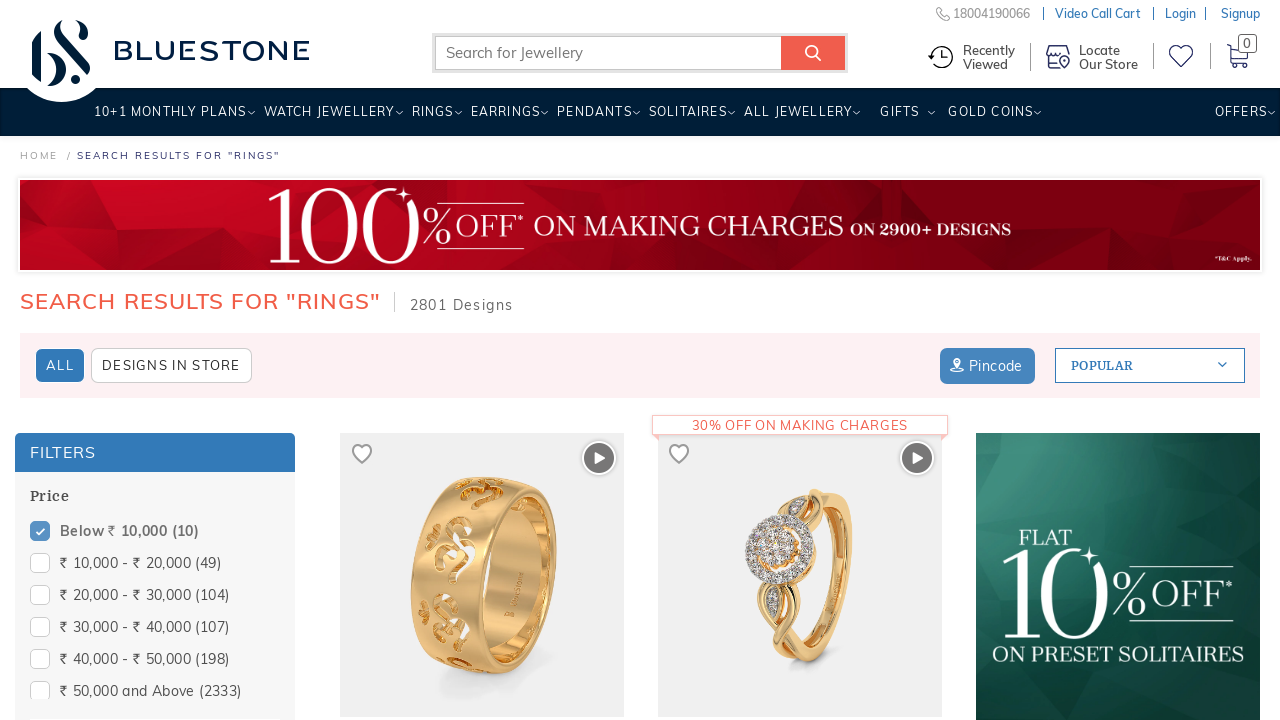

Filtered results loaded (network idle)
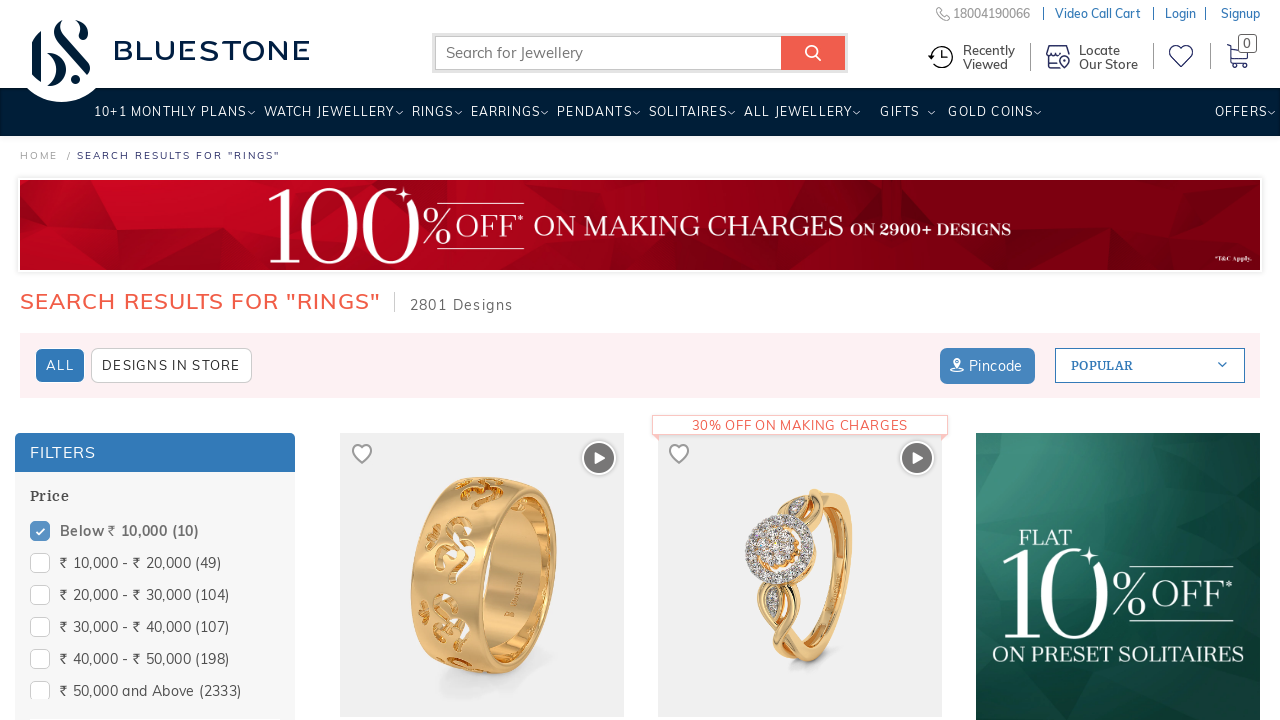

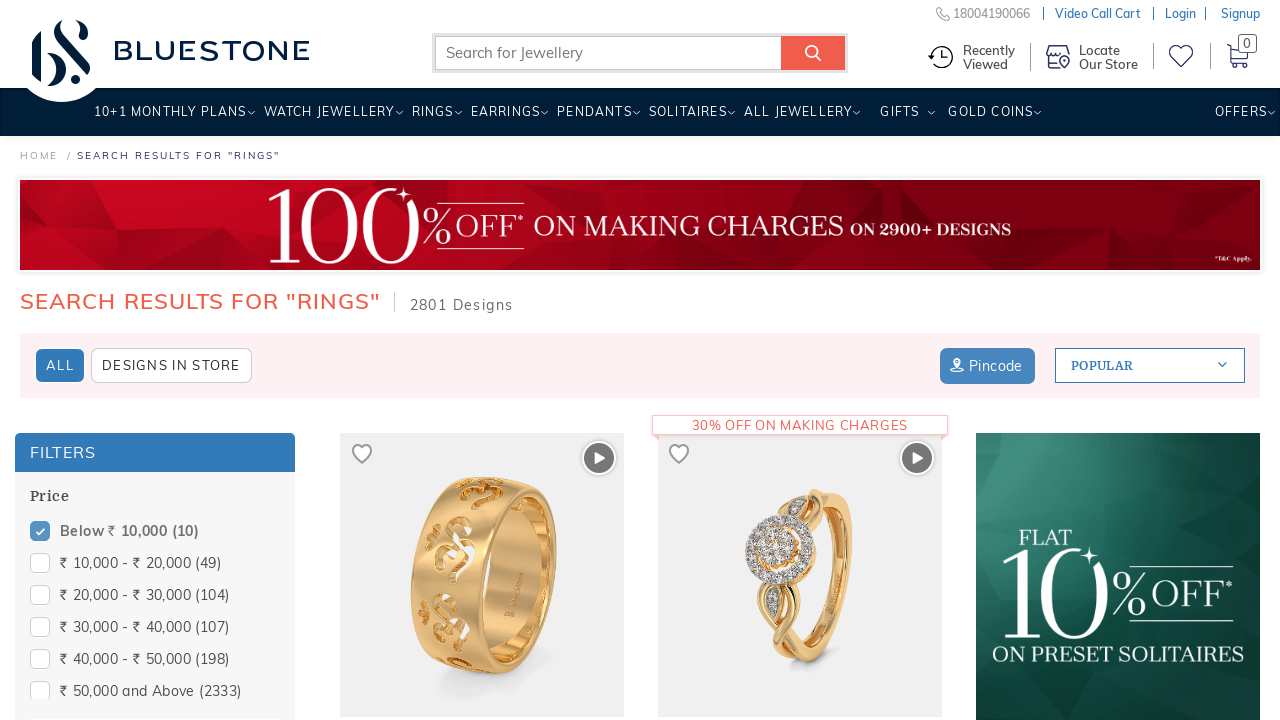